Tests different types of JavaScript alerts by triggering them and interacting with accept, dismiss, and text input functionality

Starting URL: http://demo.automationtesting.in/Alerts.html

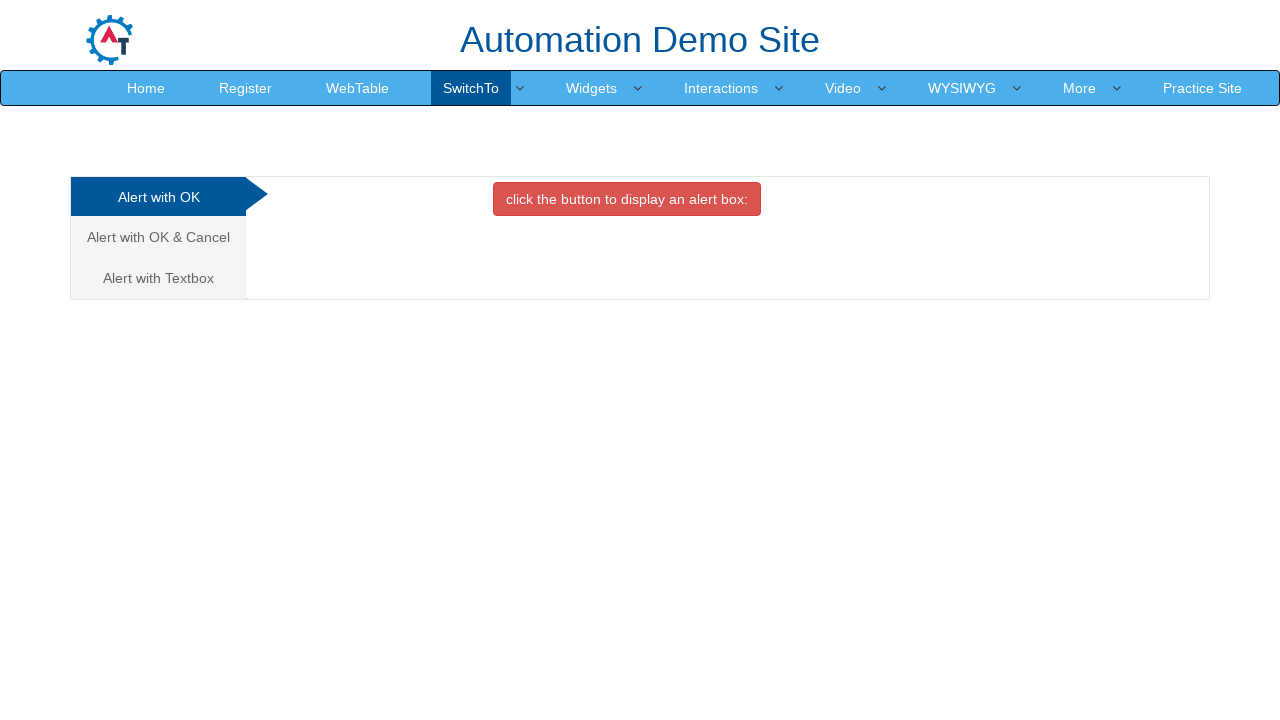

Clicked button to trigger simple alert at (627, 199) on xpath=//*[@id="OKTab"]/button
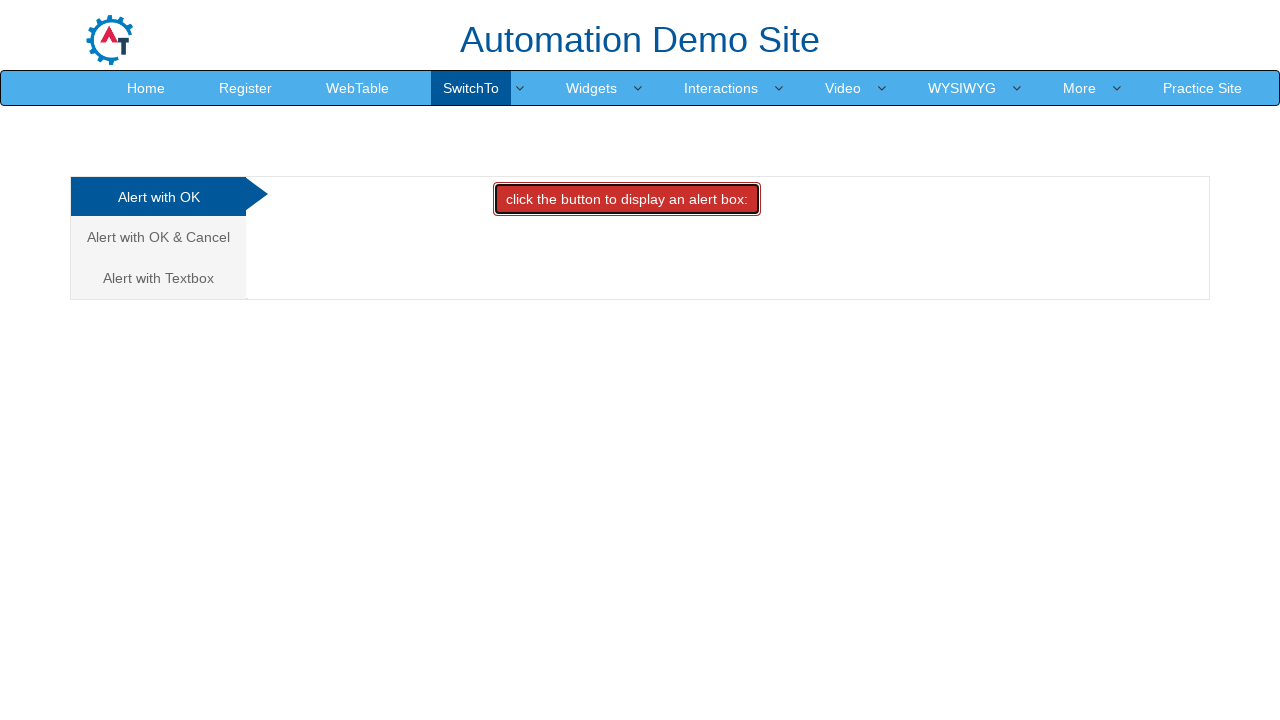

Set up dialog handler to accept simple alert
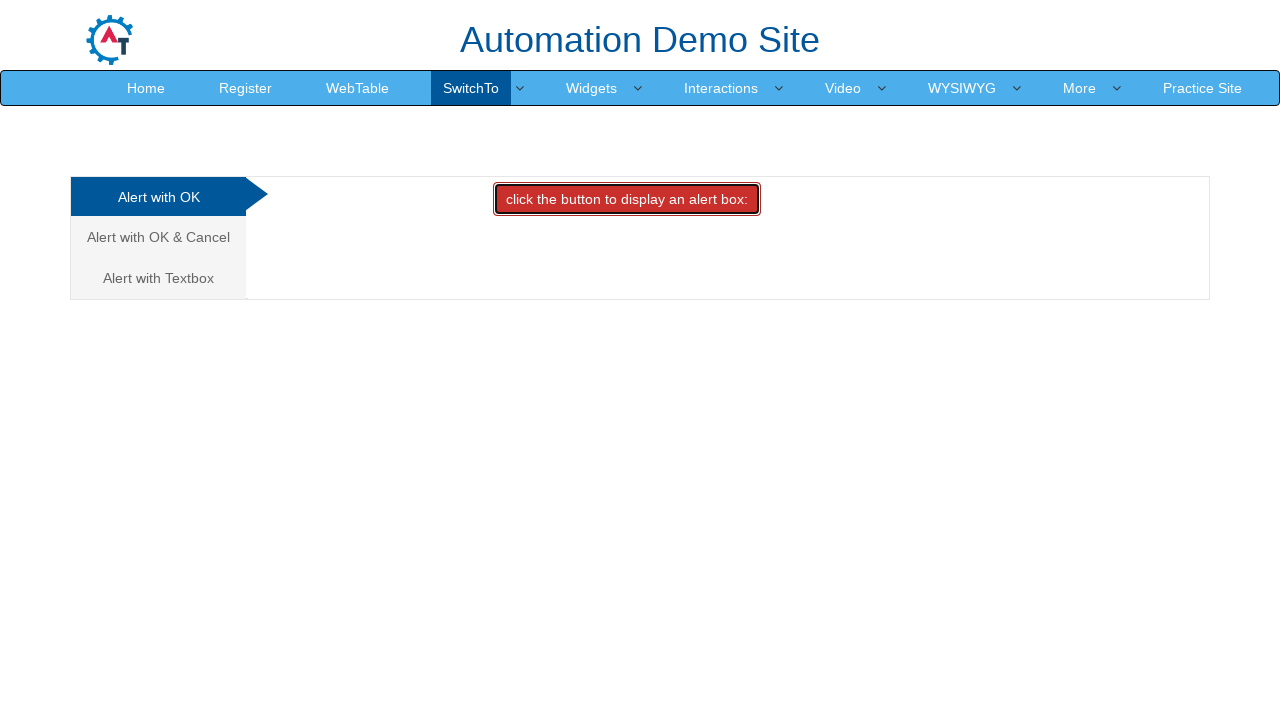

Navigated to confirm alert tab at (158, 237) on xpath=/html/body/div[1]/div/div/div/div[1]/ul/li[2]/a
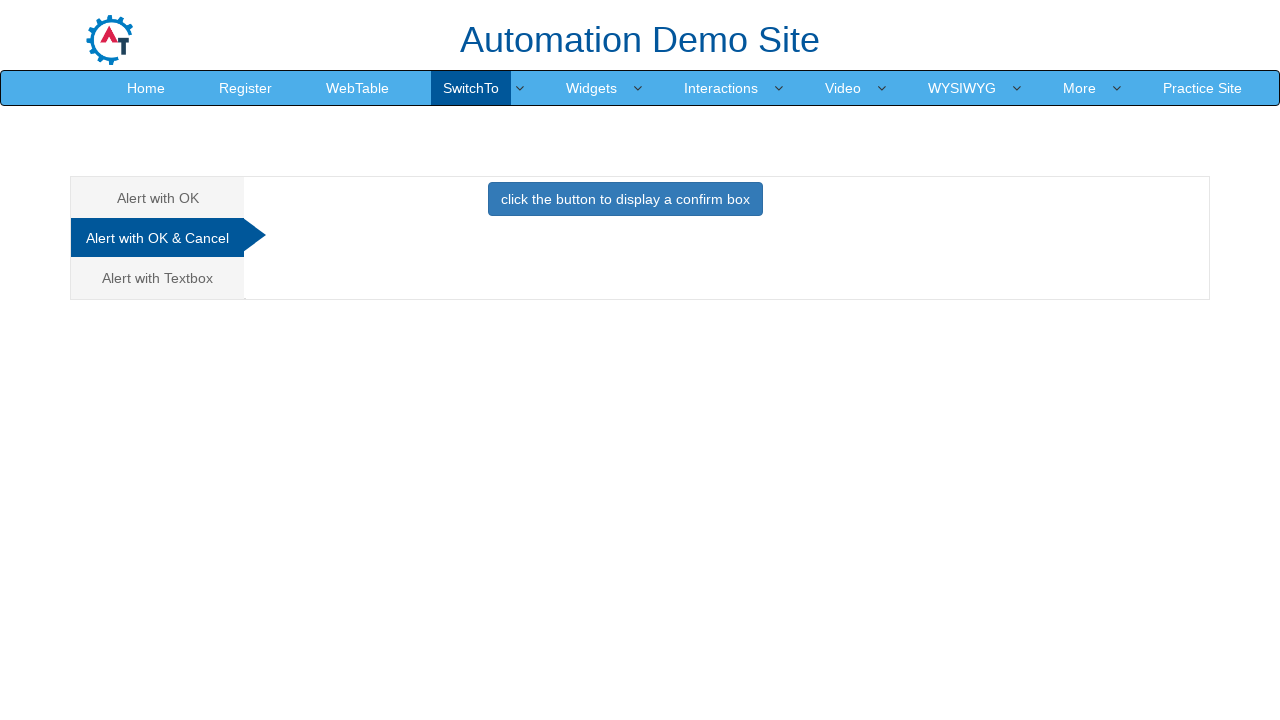

Clicked button to trigger confirm alert at (625, 199) on xpath=//*[@id="CancelTab"]/button
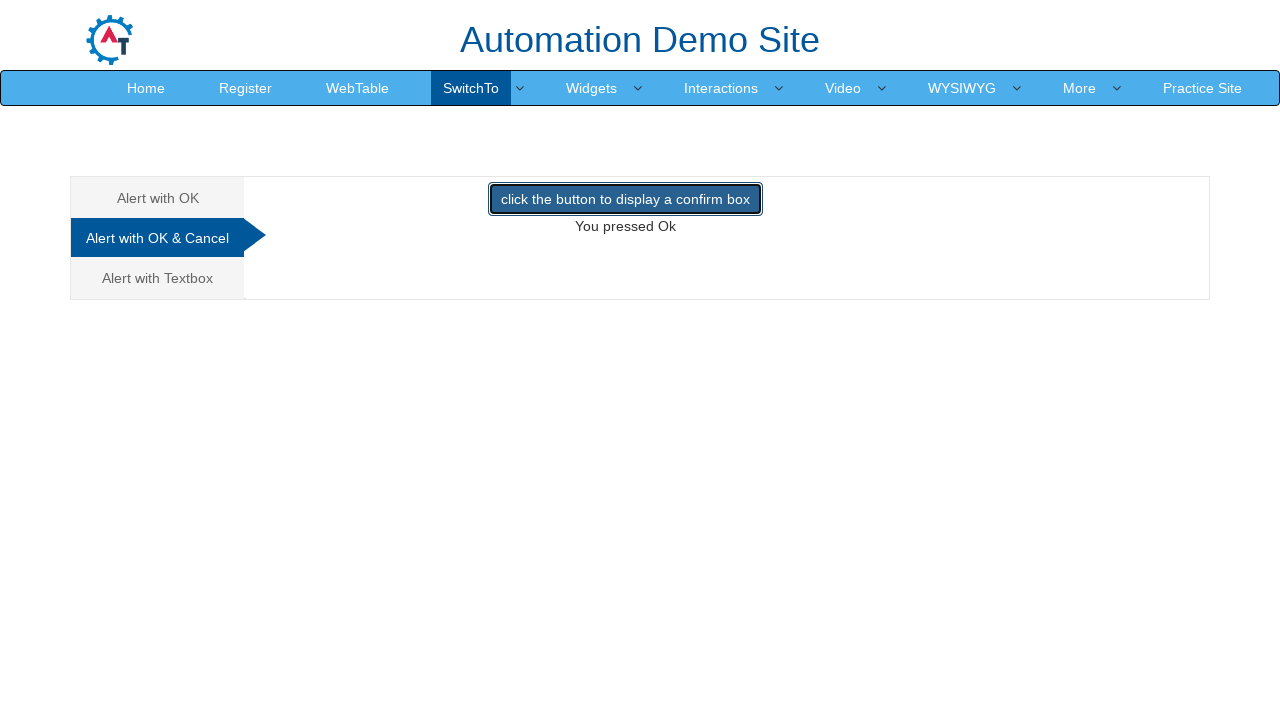

Set up dialog handler to dismiss confirm alert
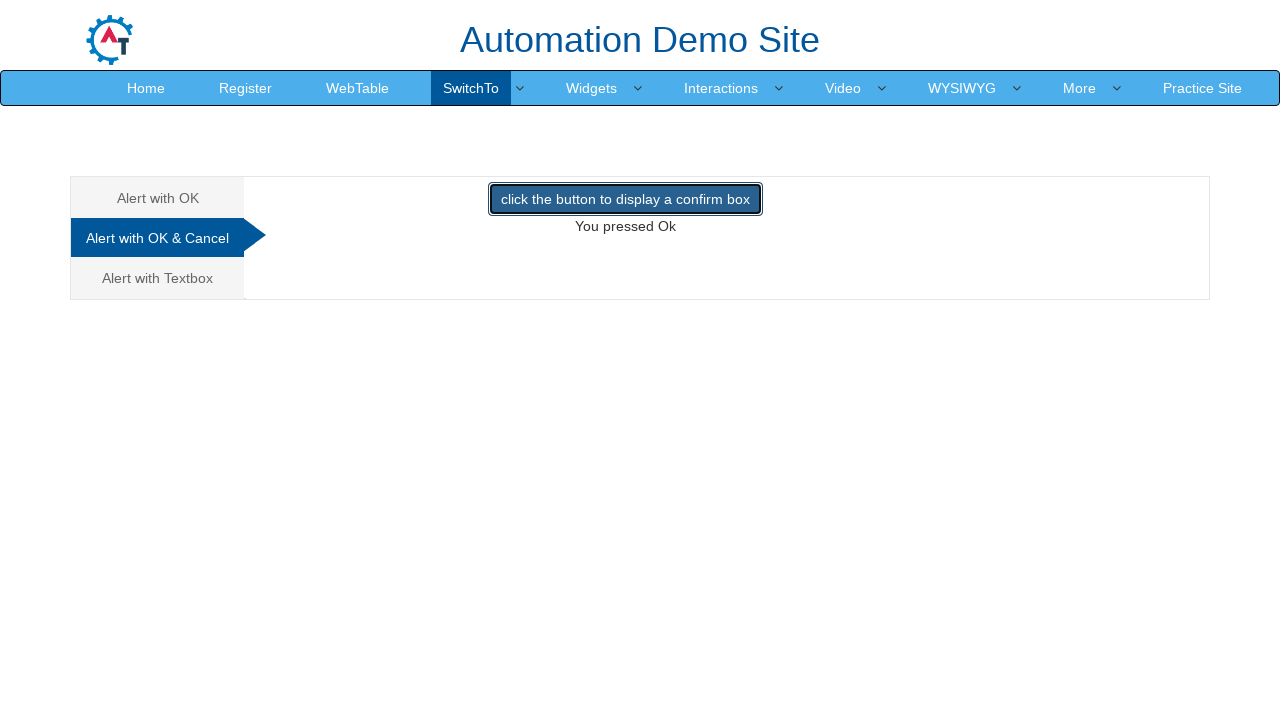

Navigated to prompt alert tab at (158, 278) on xpath=/html/body/div[1]/div/div/div/div[1]/ul/li[3]/a
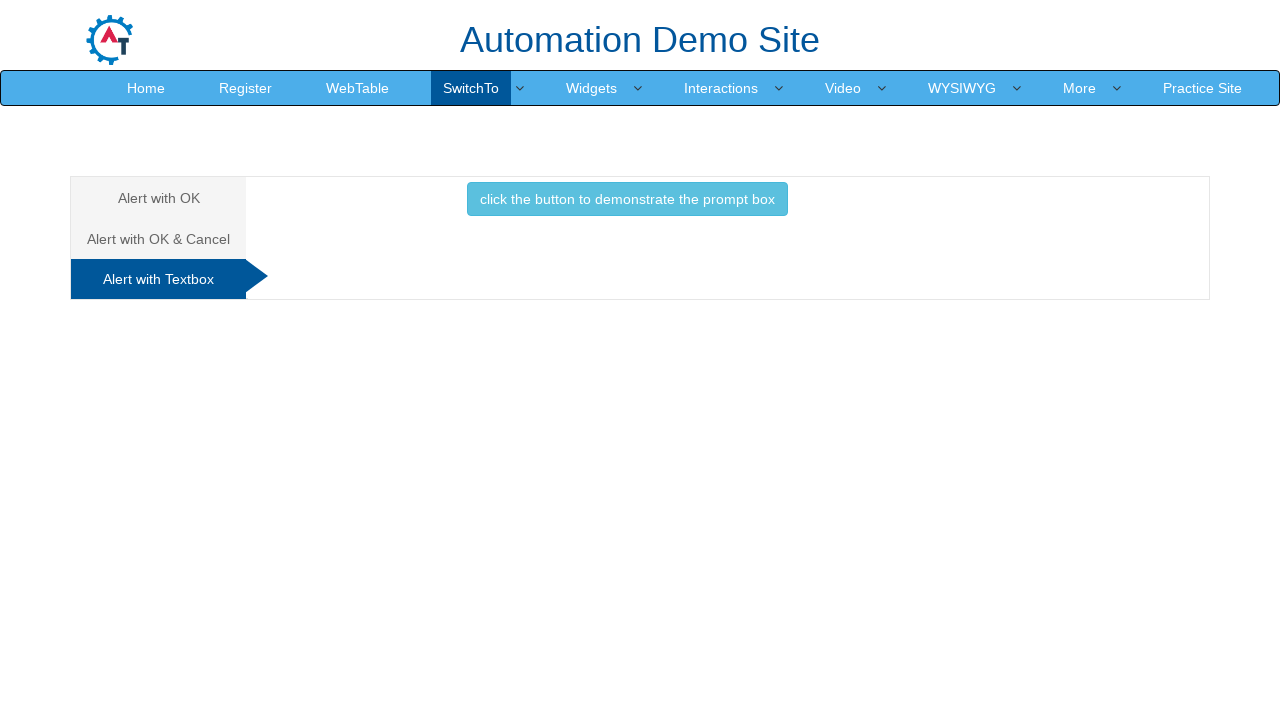

Clicked button to trigger prompt alert at (627, 199) on xpath=//*[@id="Textbox"]/button
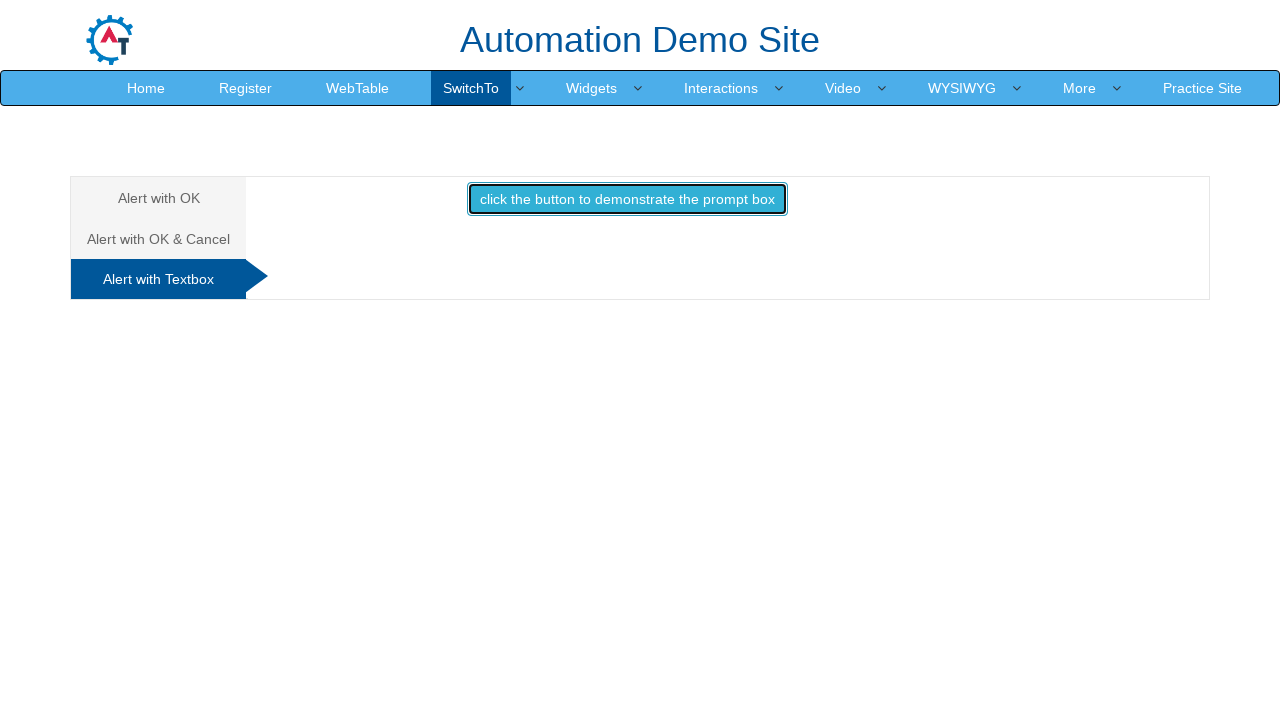

Set up dialog handler to accept prompt alert with text input 'Hi'
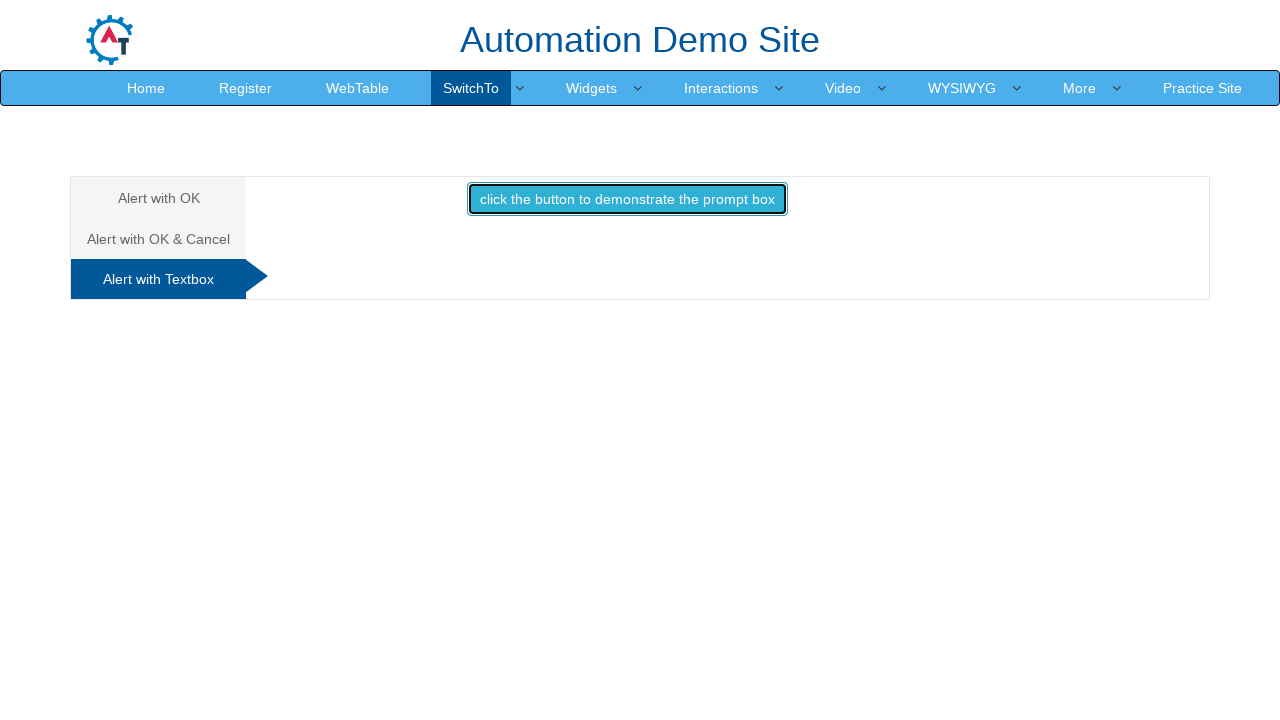

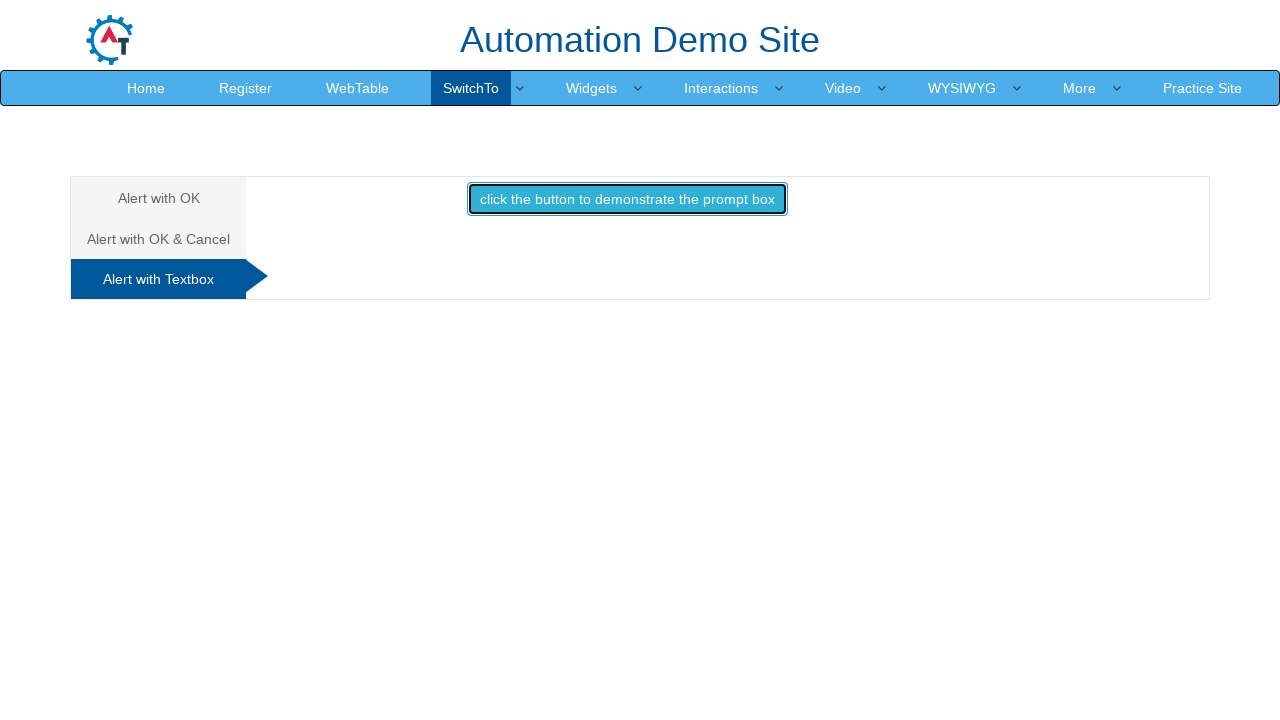